Opens the Flipkart homepage and verifies the page loads successfully.

Starting URL: https://Flipkart.com

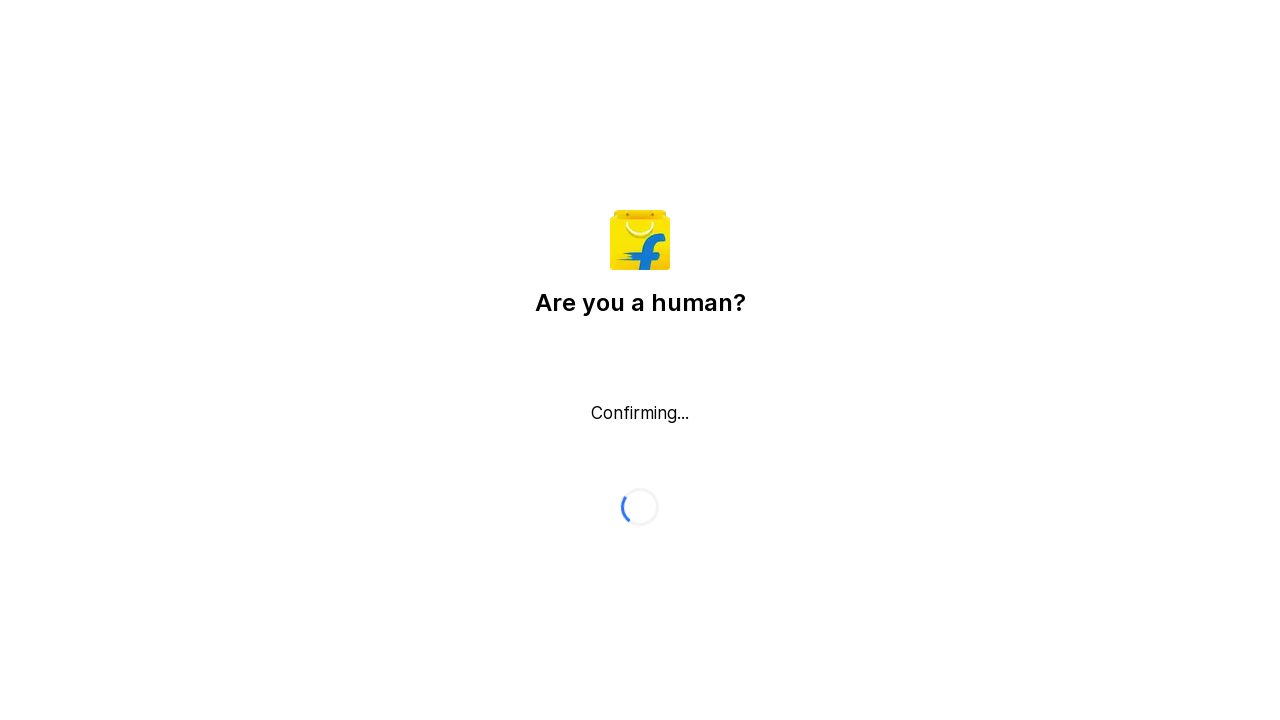

Waited for page DOM content to load
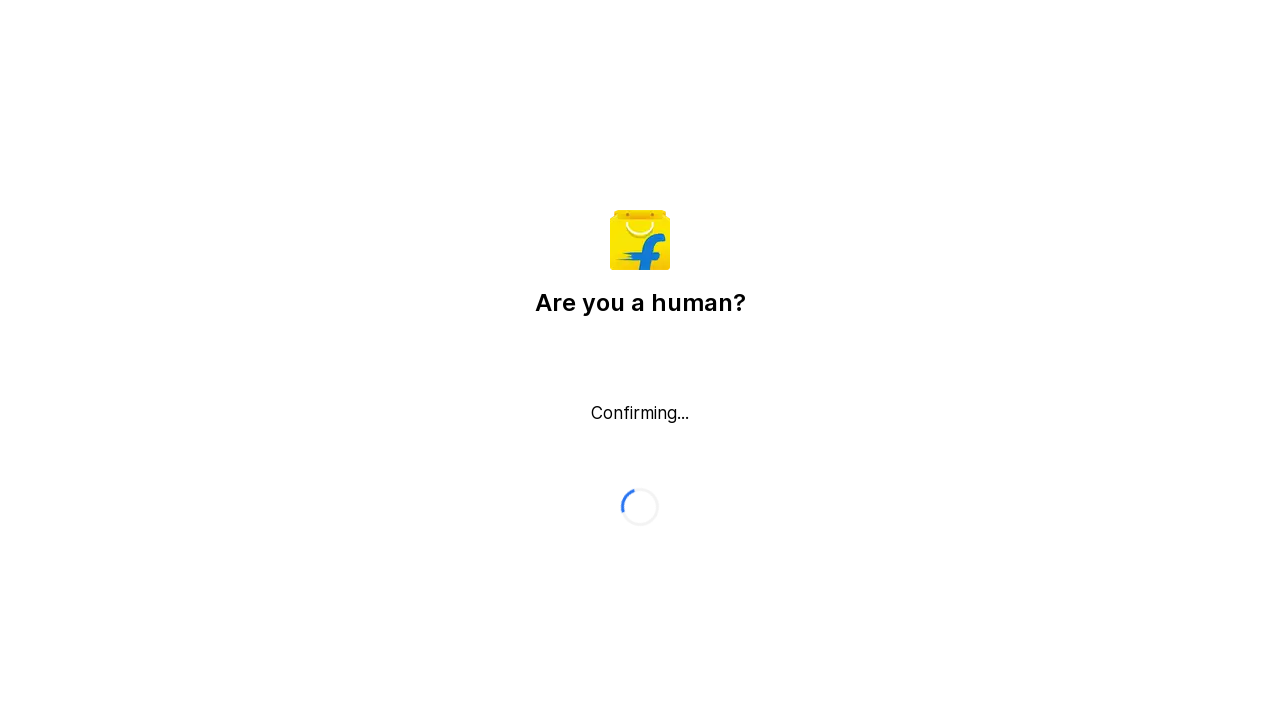

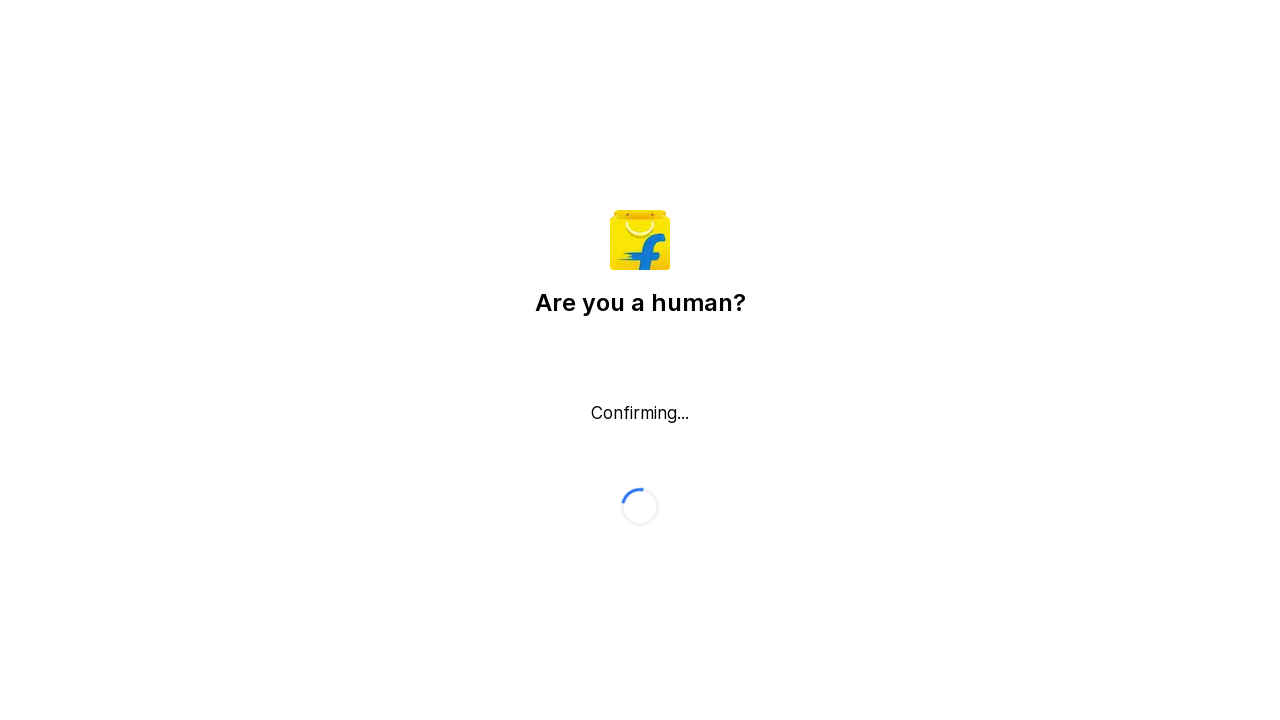